Tests checkbox functionality by toggling the state of two checkboxes on the page

Starting URL: https://the-internet.herokuapp.com/checkboxes

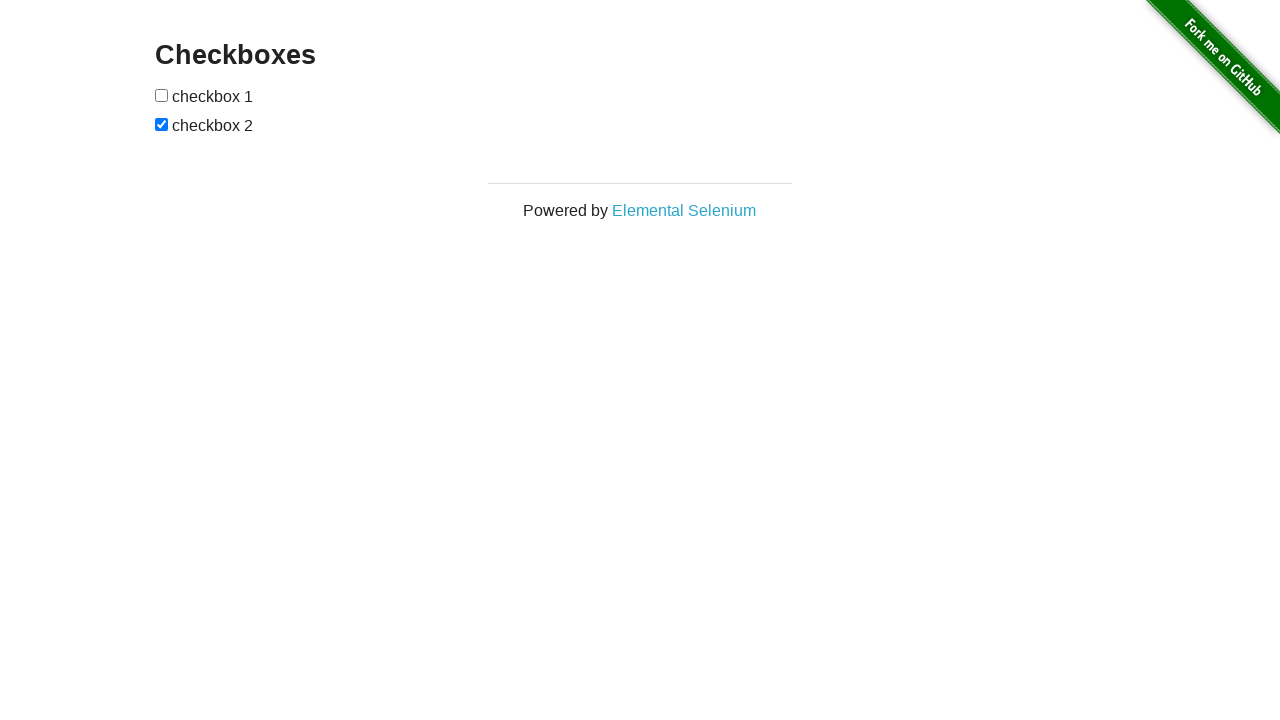

Located first checkbox element
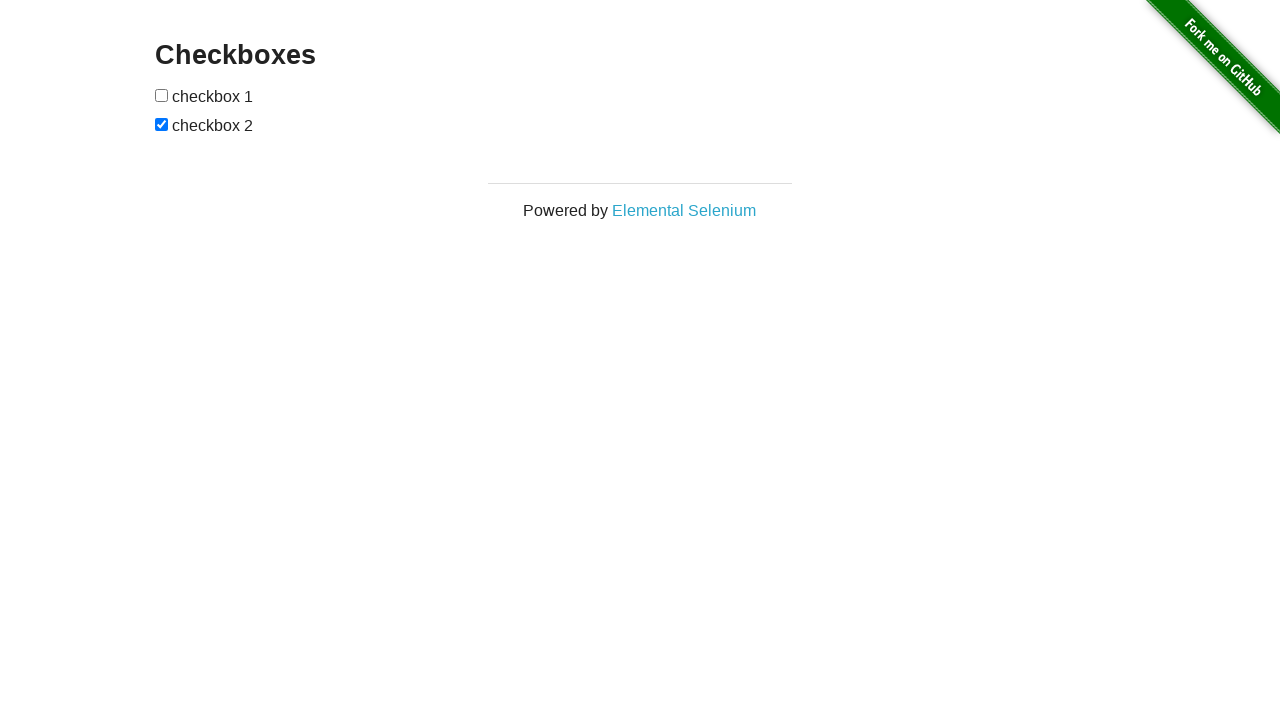

Located second checkbox element
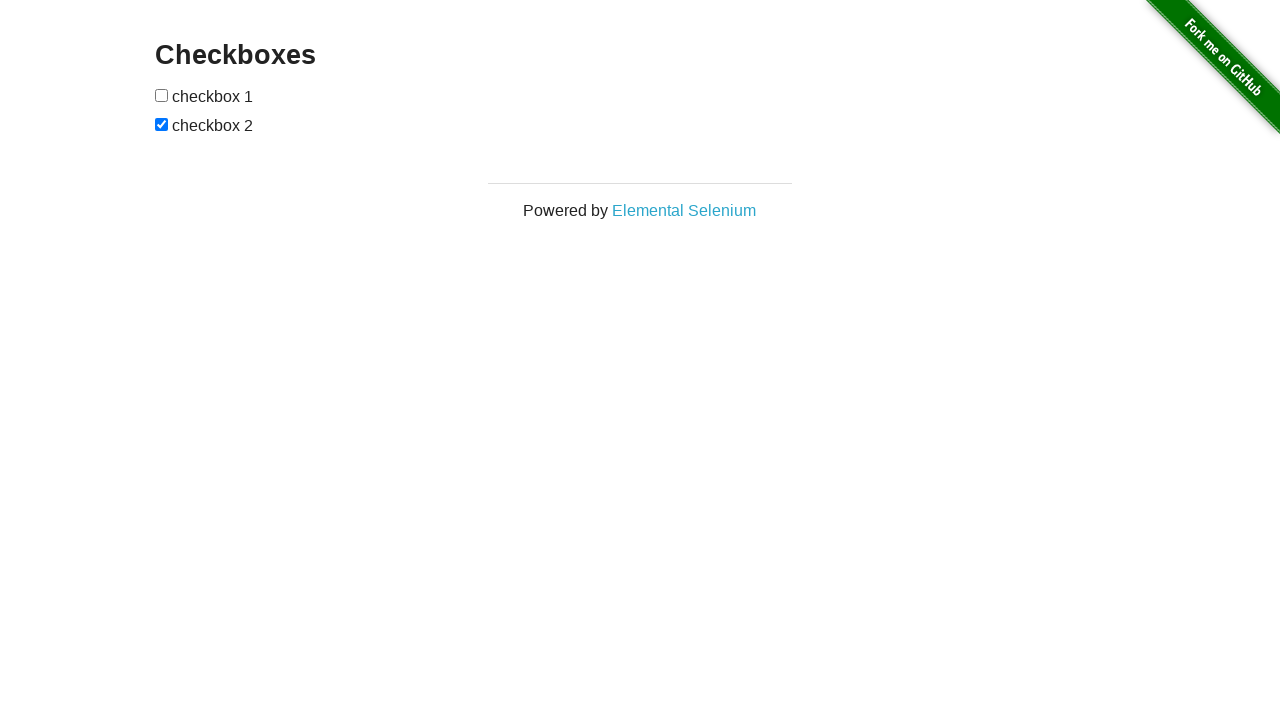

Clicked first checkbox to toggle its state at (162, 95) on xpath=//form[@id='checkboxes']//input[1]
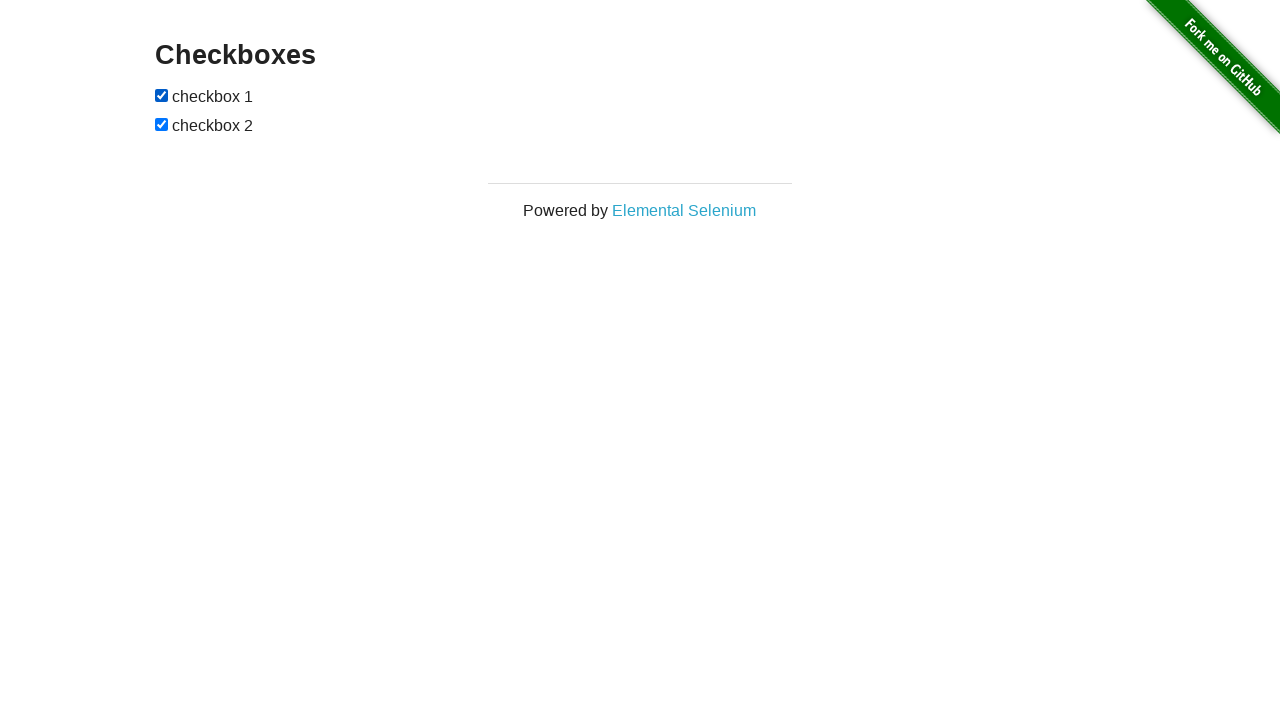

Checked if second checkbox is checked - it is
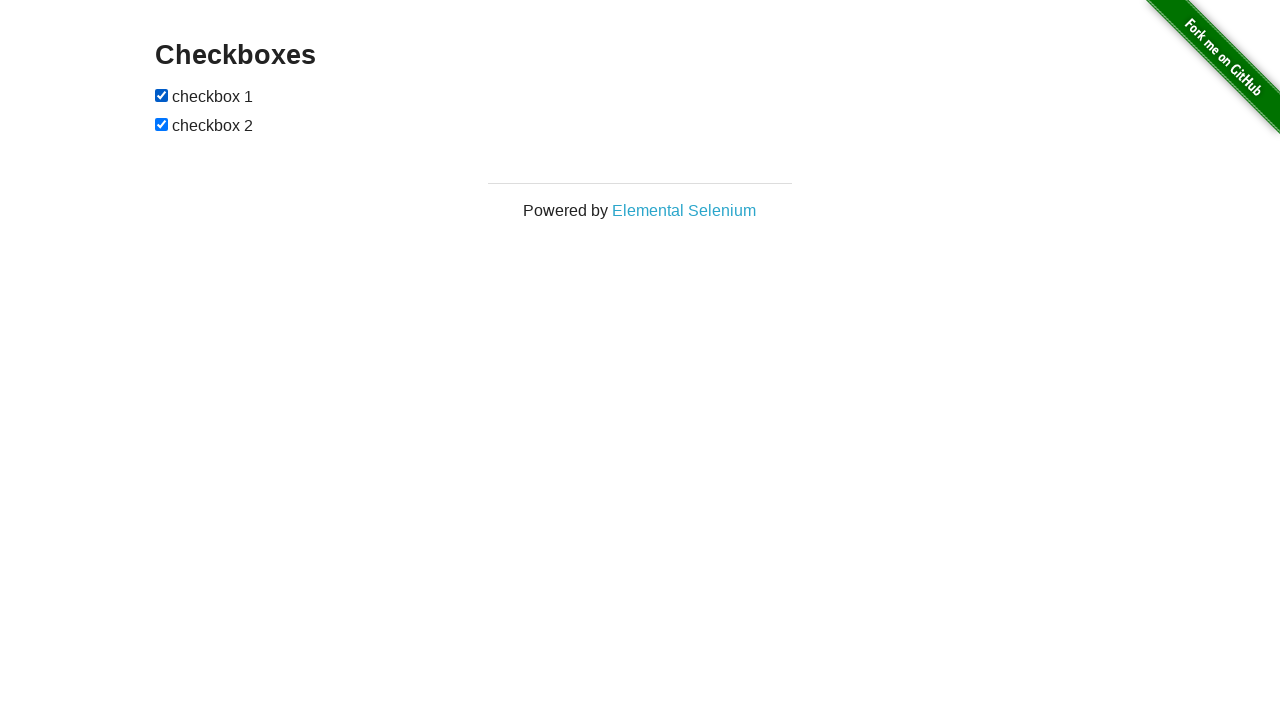

Clicked second checkbox to toggle its state at (162, 124) on xpath=//form[@id='checkboxes']//input[2]
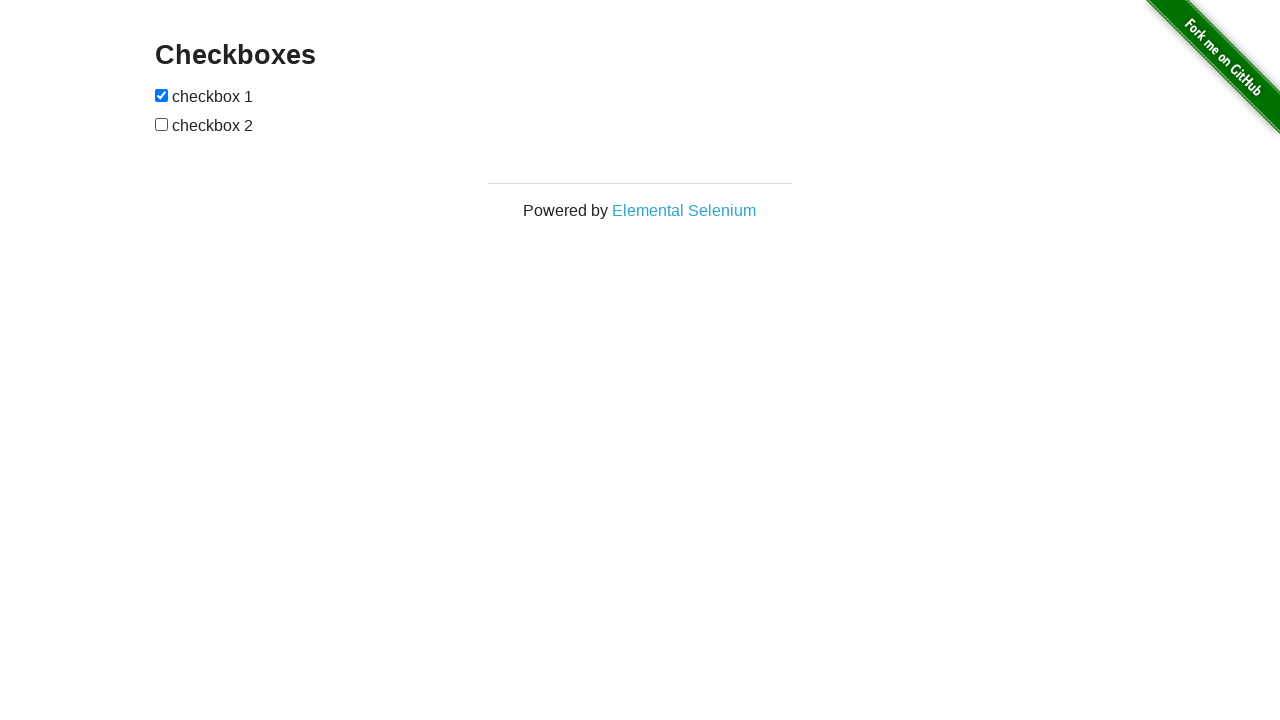

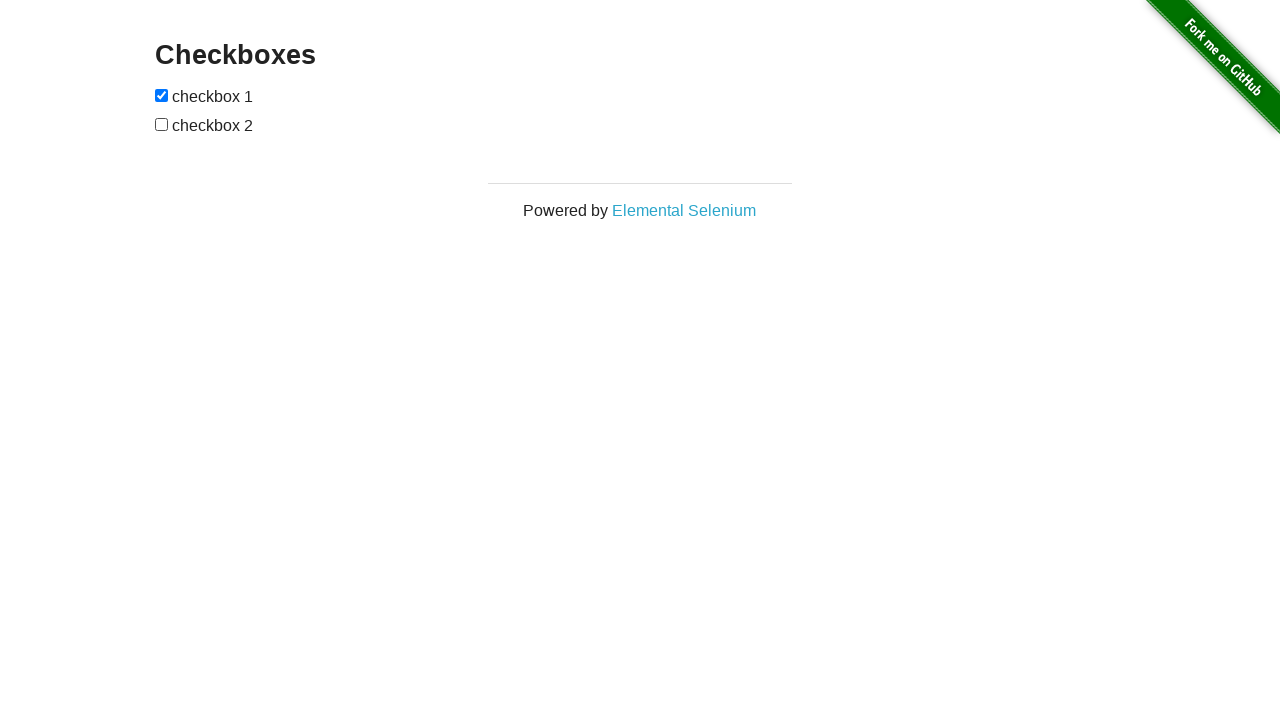